Tests login functionality on the Sauce Demo test site using demo credentials and verifies successful navigation to the products page

Starting URL: https://www.saucedemo.com/

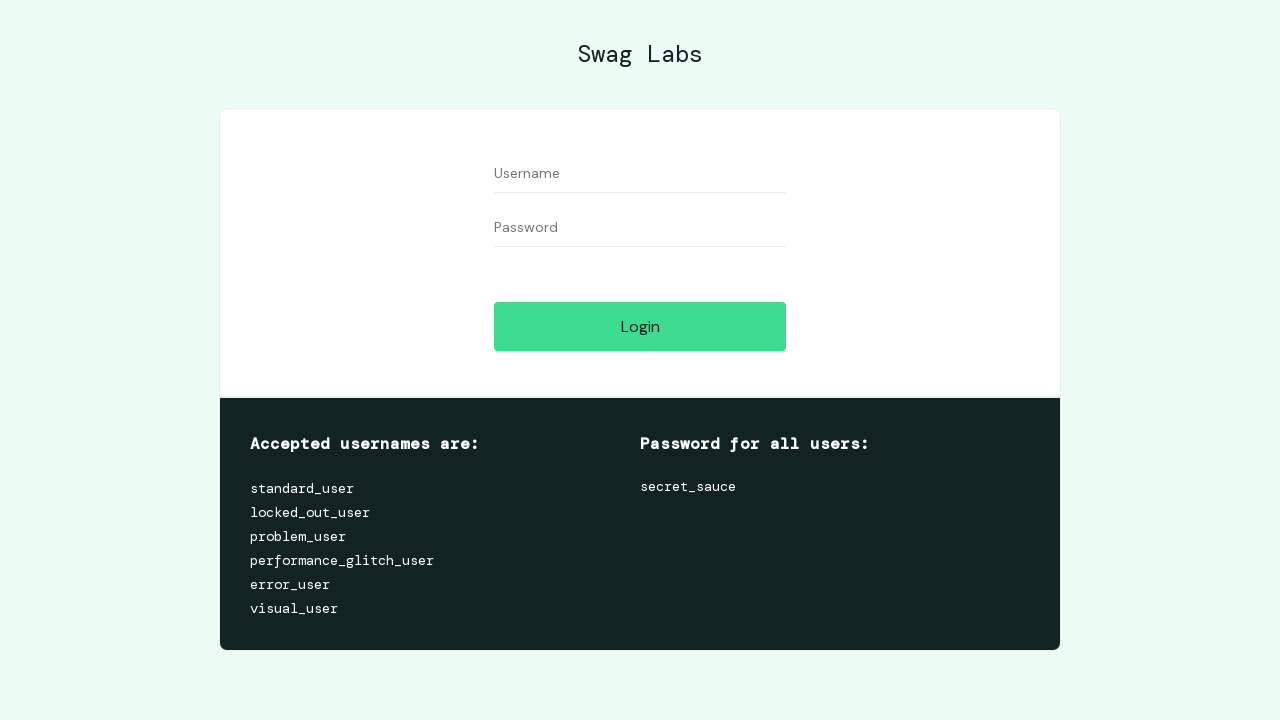

Filled username field with 'standard_user' on #user-name
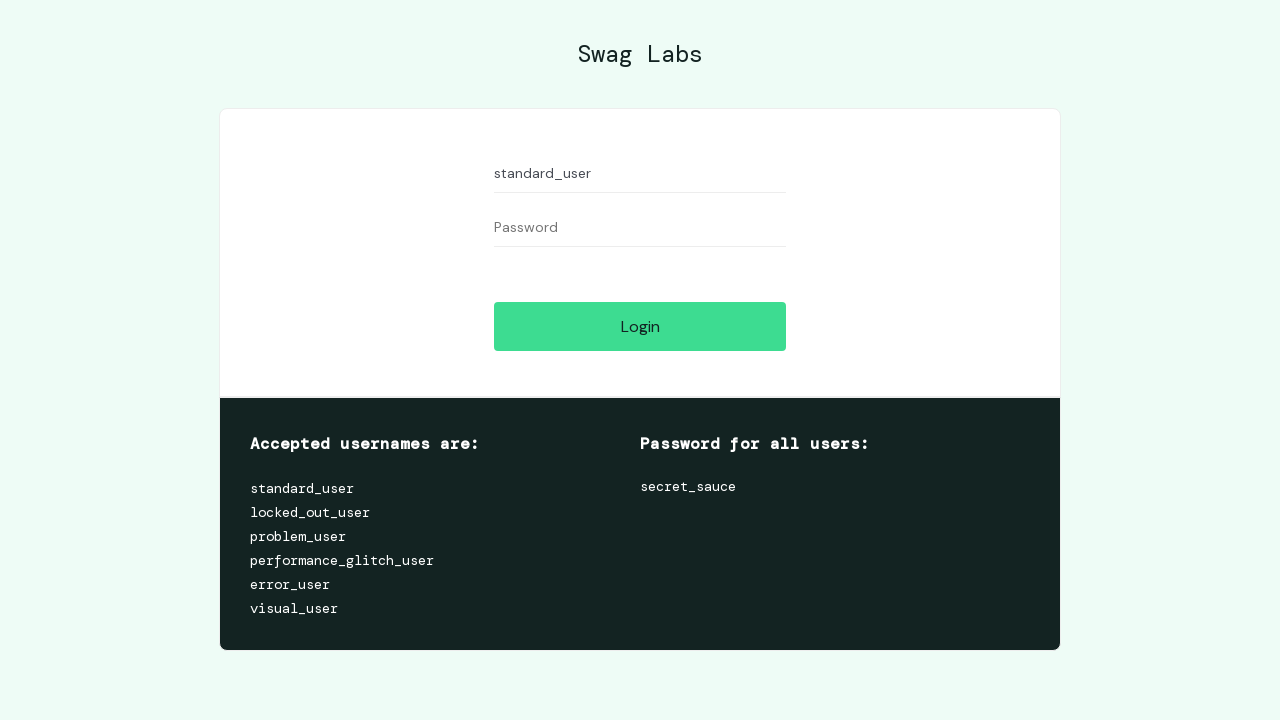

Filled password field with 'secret_sauce' on #password
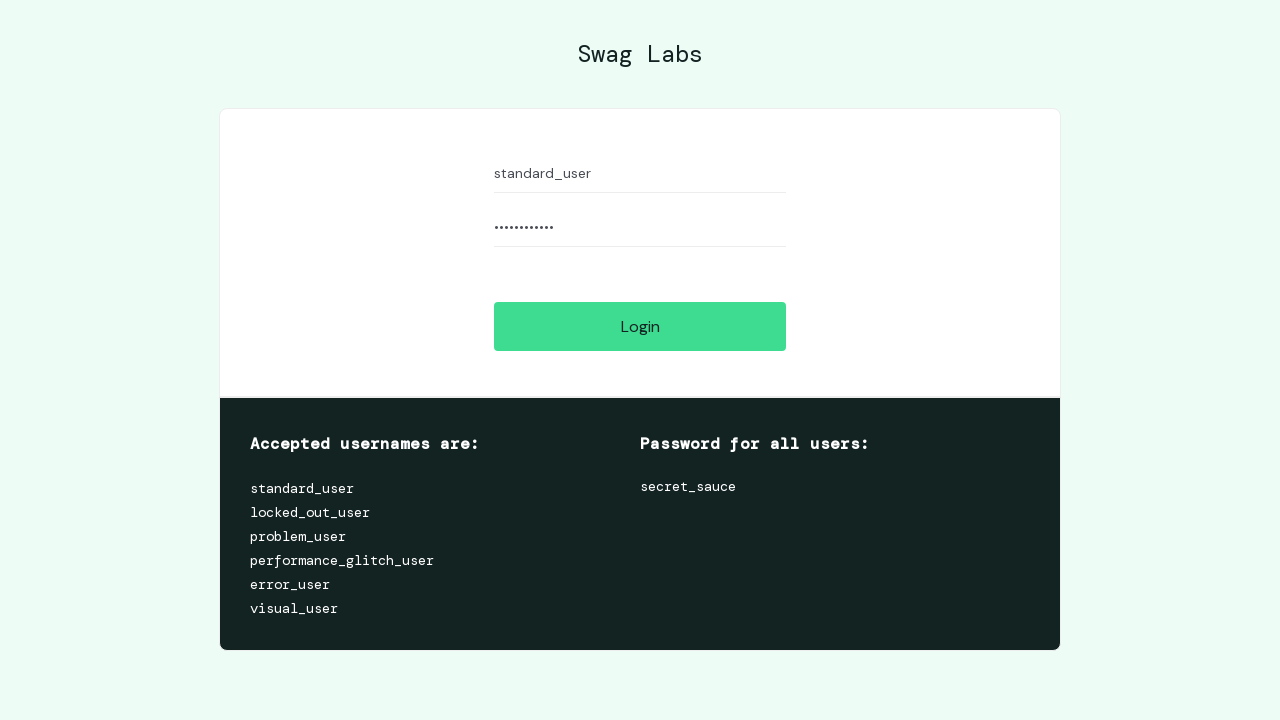

Clicked login button at (640, 326) on #login-button
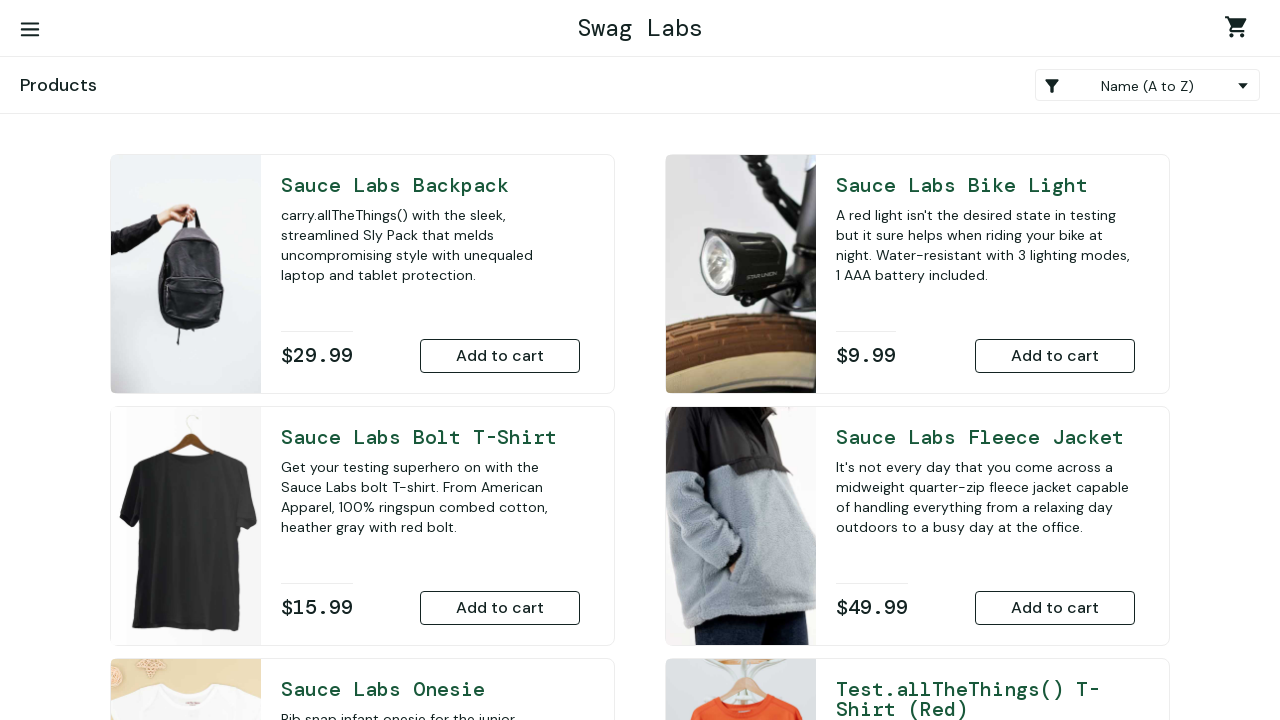

Waited for page to reach networkidle state
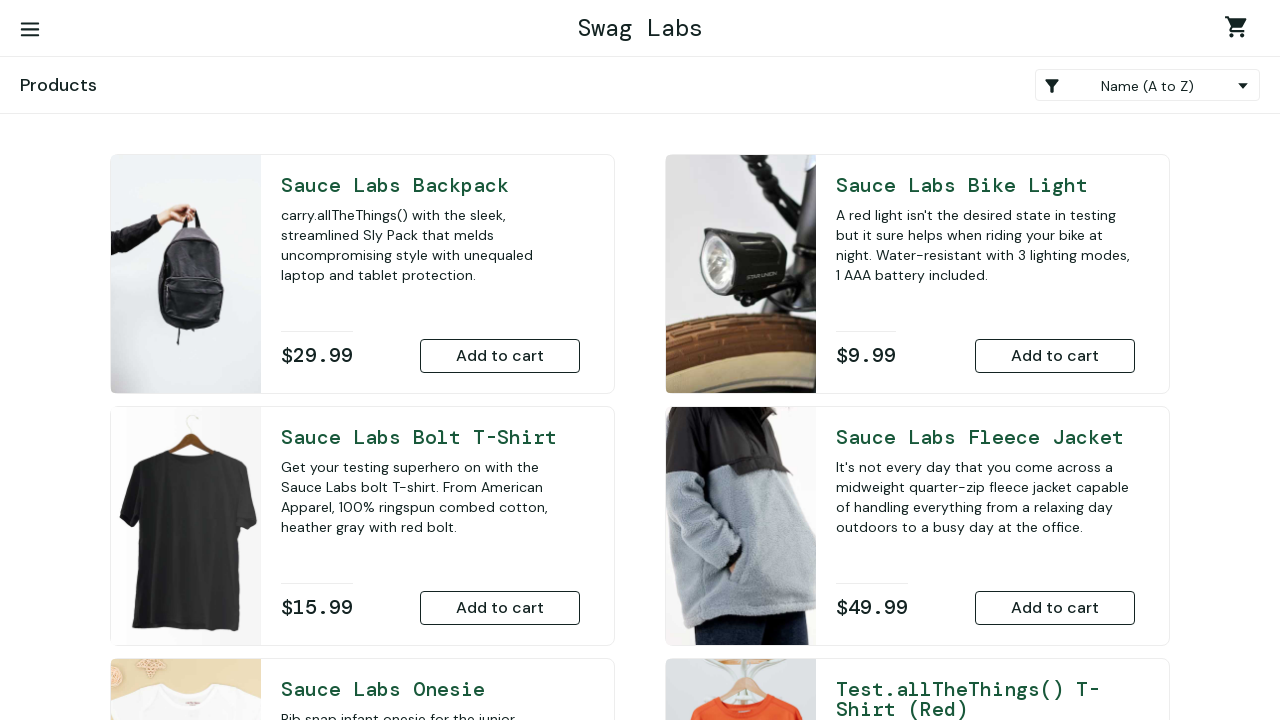

Verified page title is 'Swag Labs'
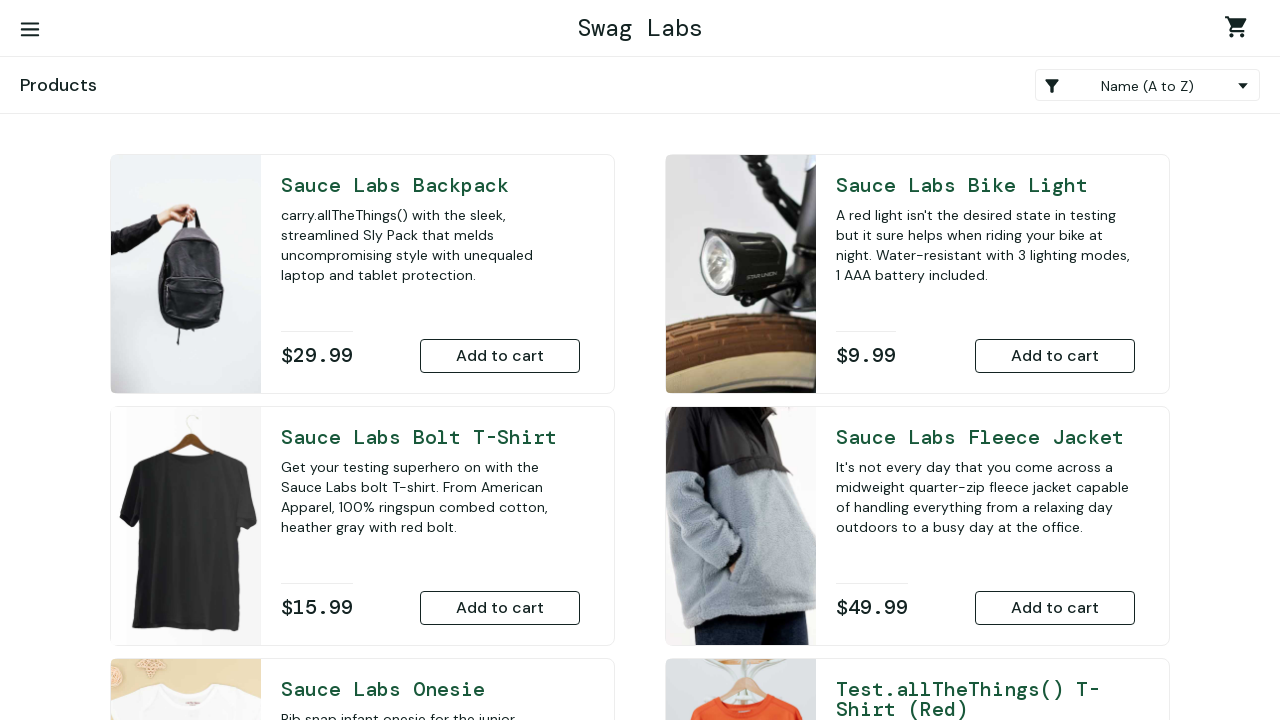

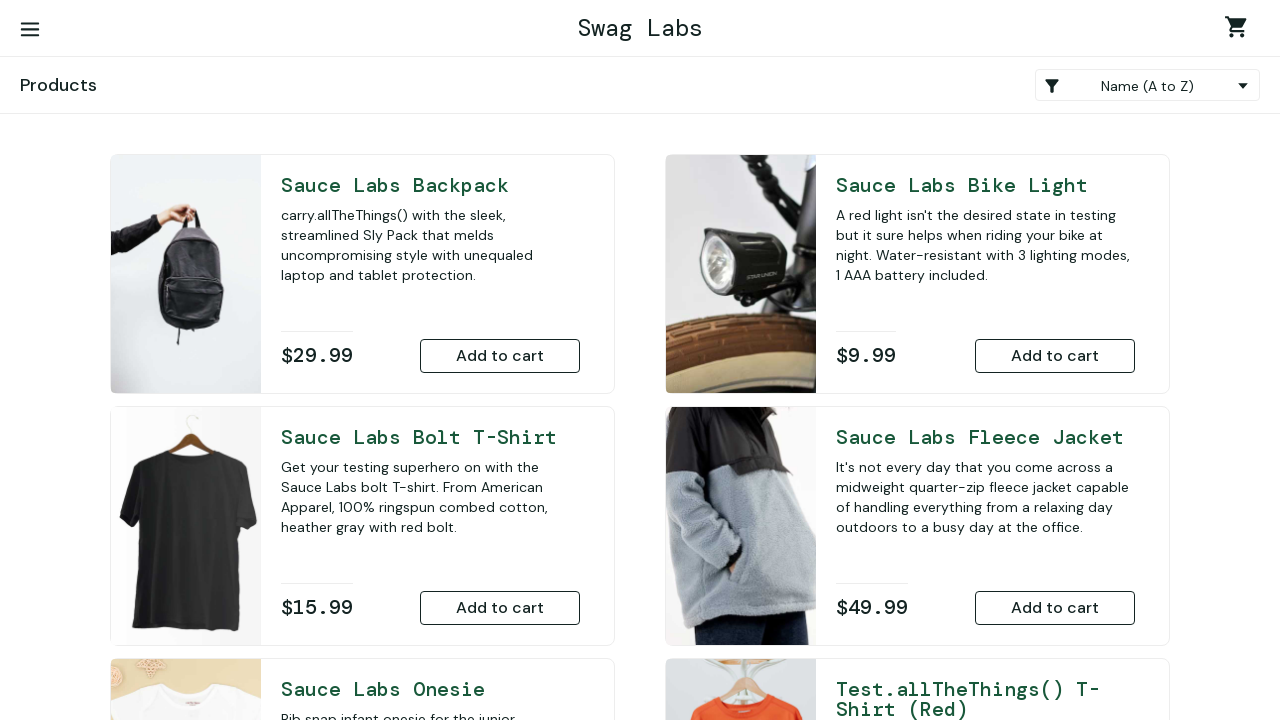